Tests drag and drop functionality on jQuery UI demo page by dragging an element from source to destination

Starting URL: https://jqueryui.com/droppable/

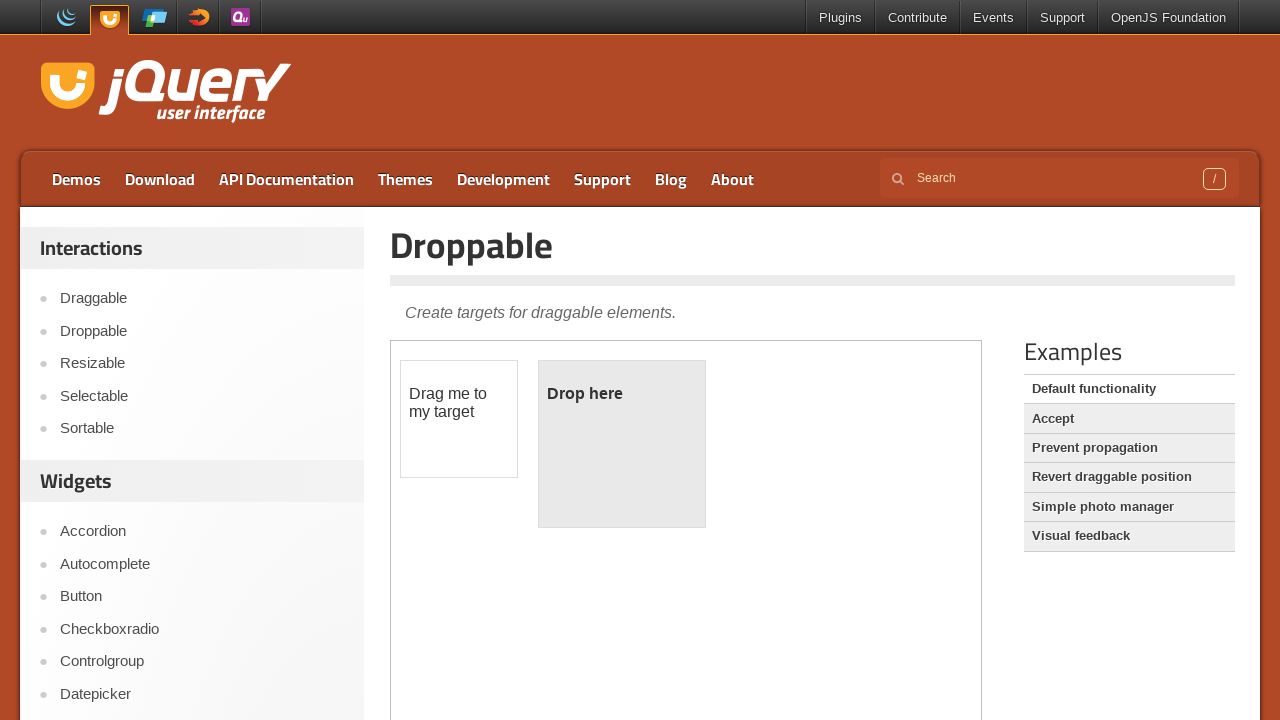

Located demo iframe containing drag-drop elements
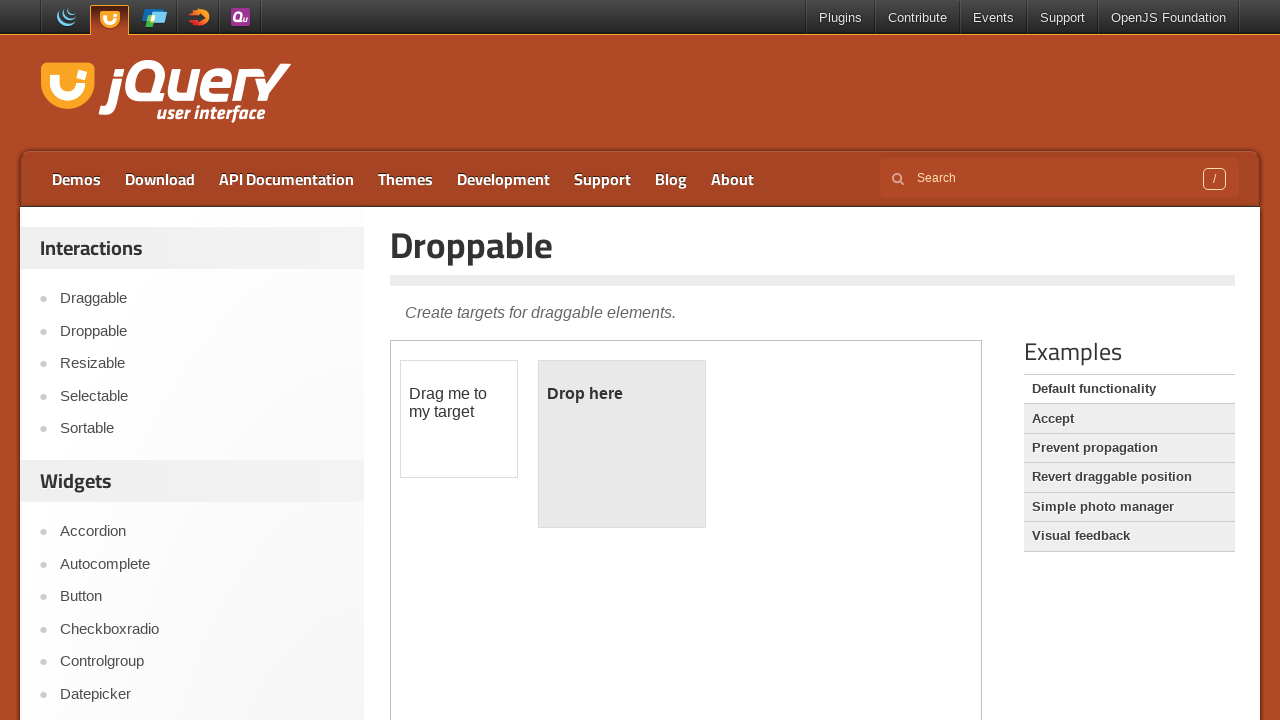

Located draggable source element
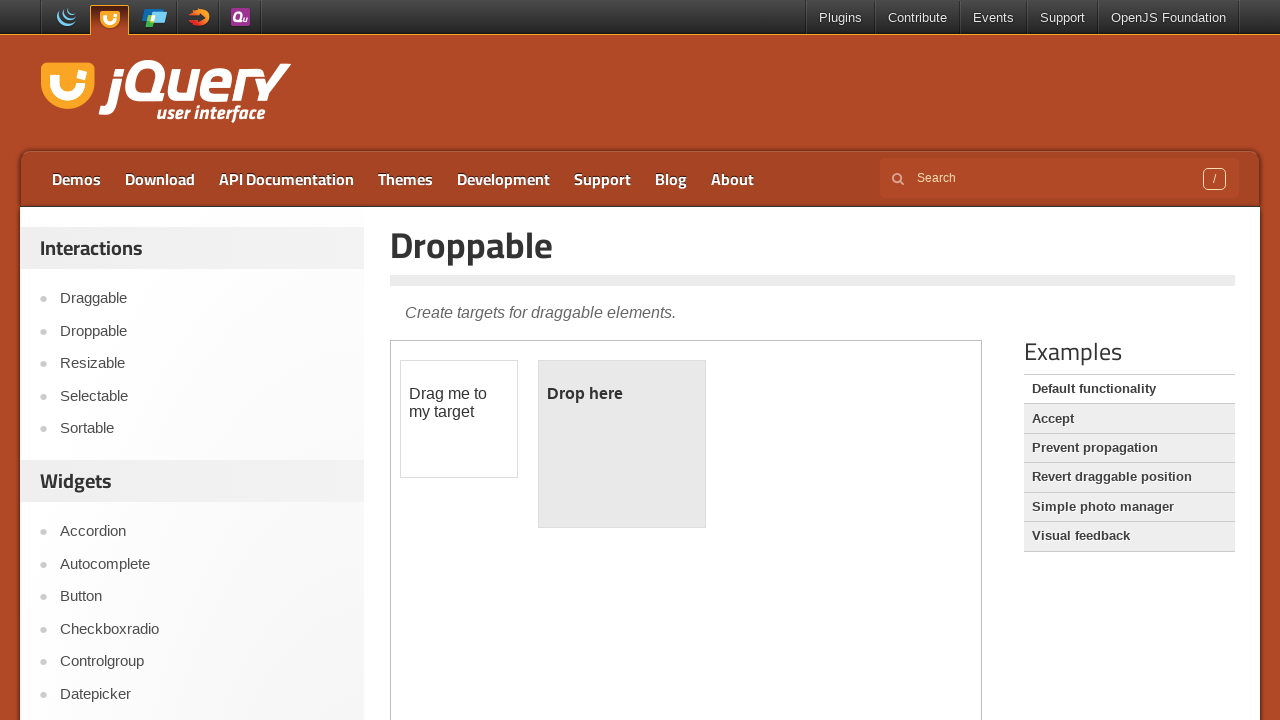

Located droppable destination element
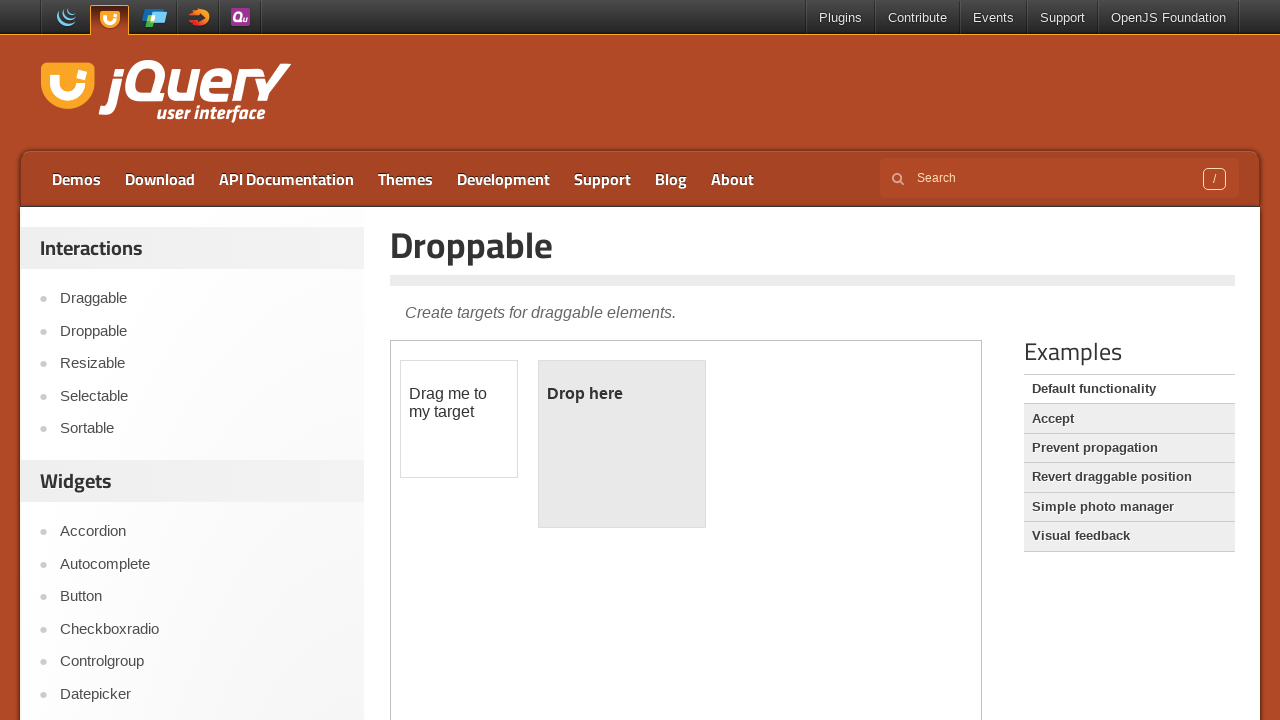

Dragged source element to destination element at (622, 444)
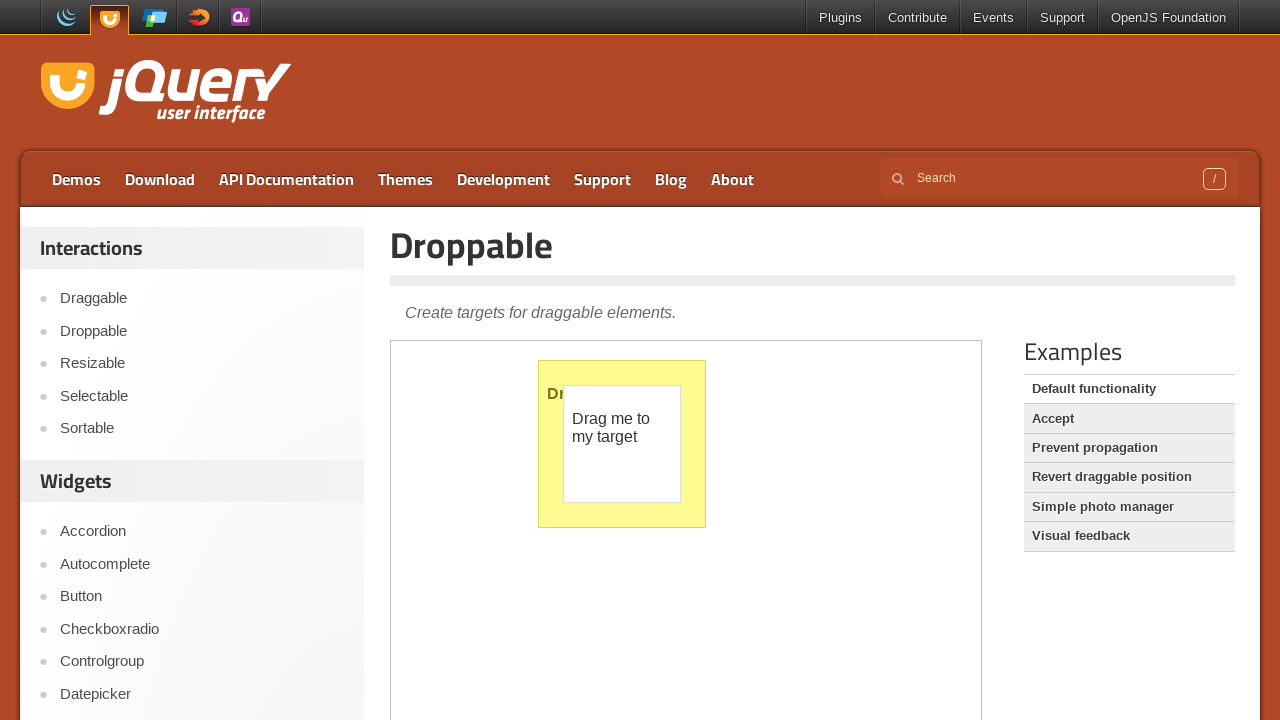

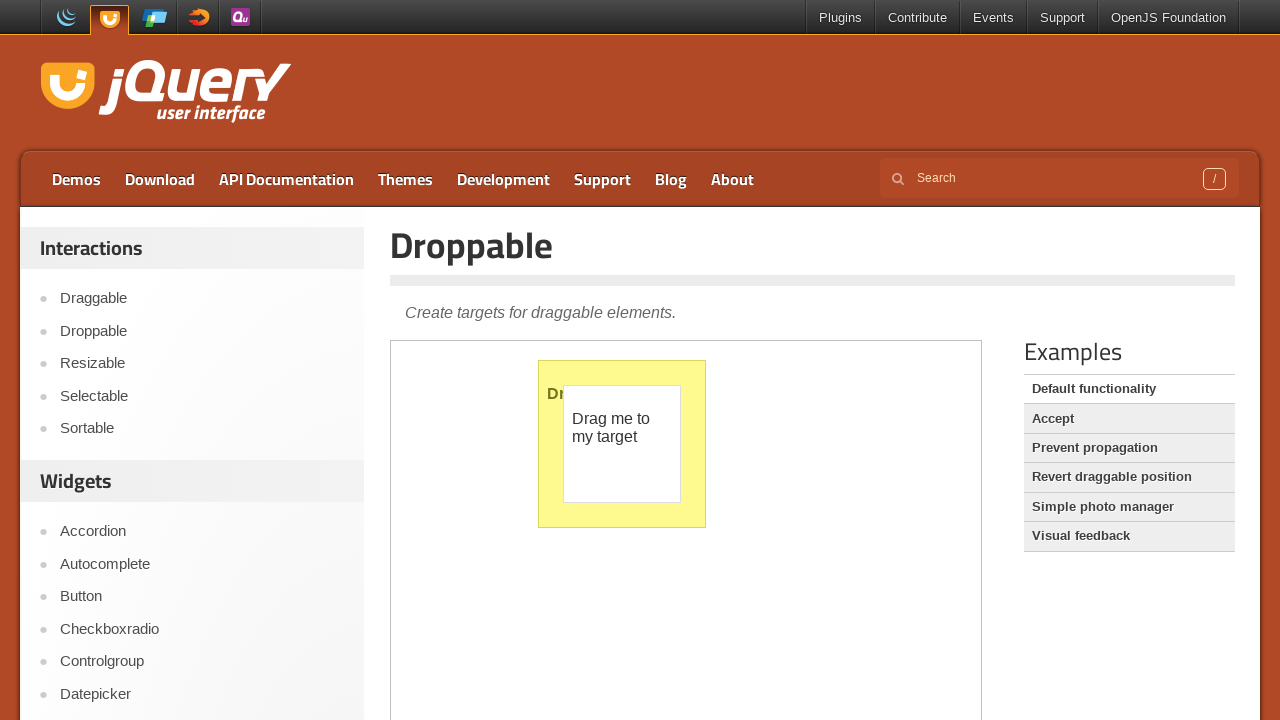